Tests opening multiple footer links in new tabs and switching between browser windows/tabs

Starting URL: http://www.qaclickacademy.com/practice.php

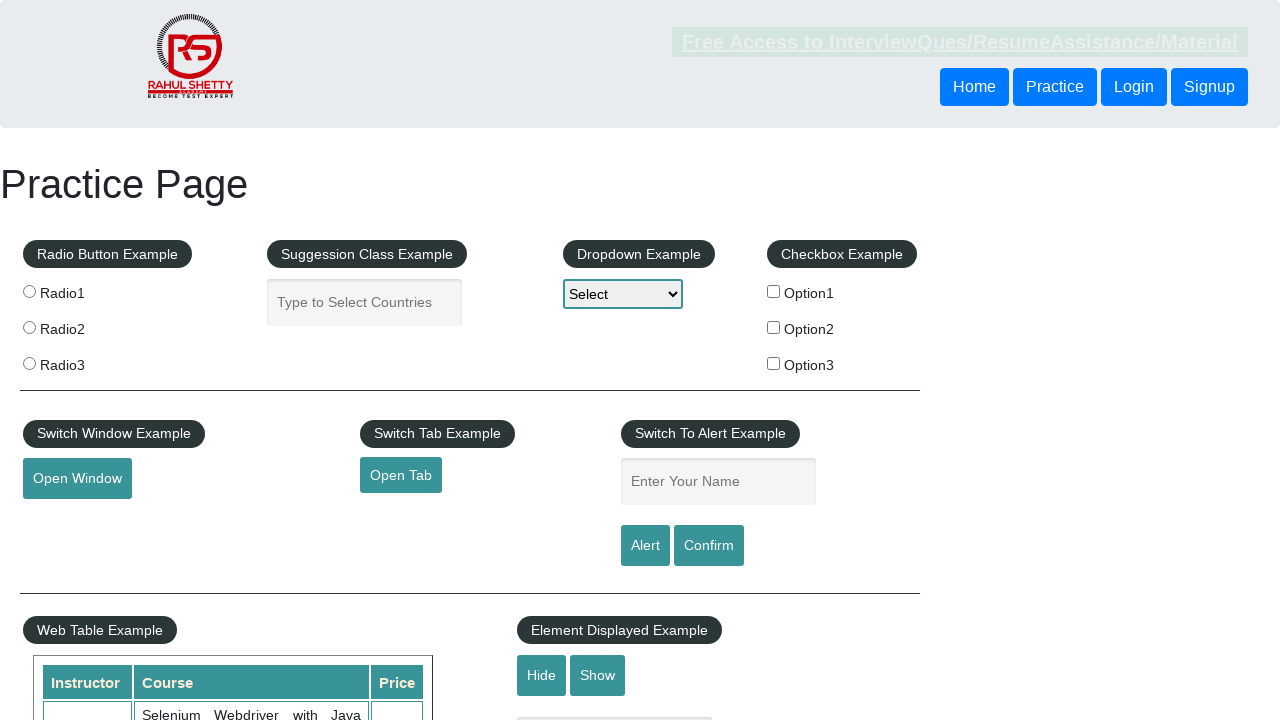

Located footer section with id 'gf-BIG'
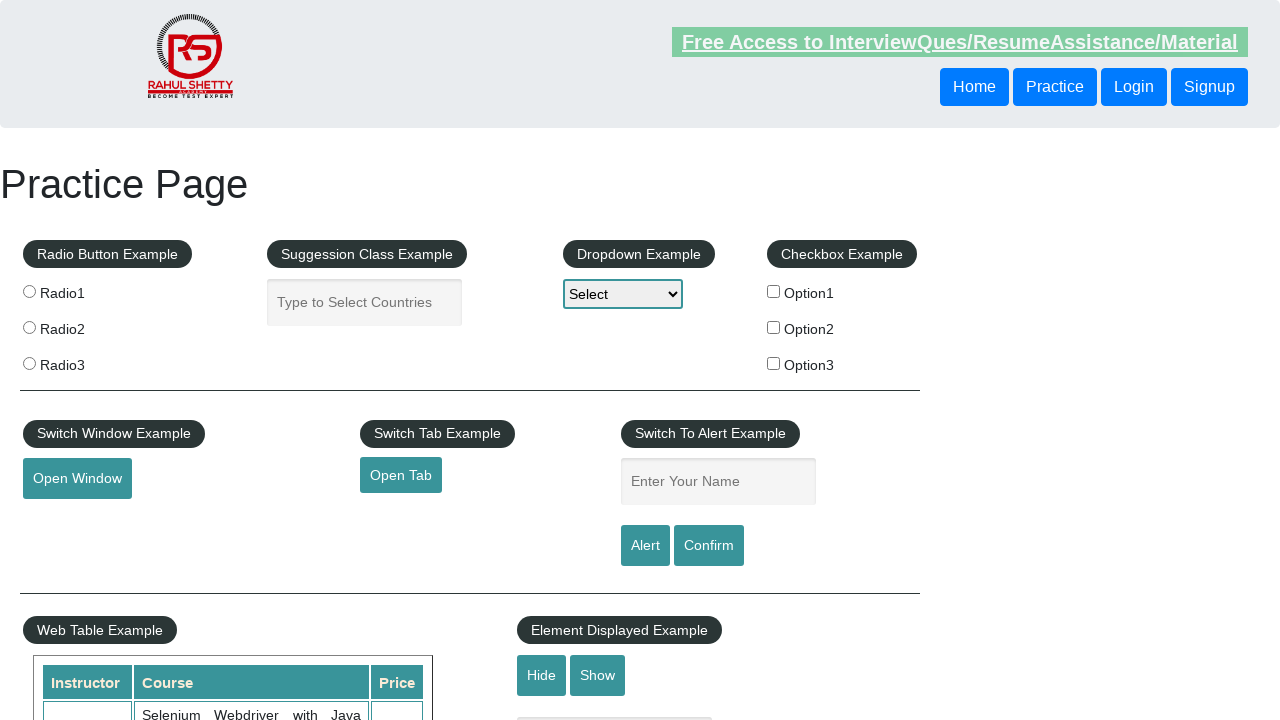

Located coupons section in footer
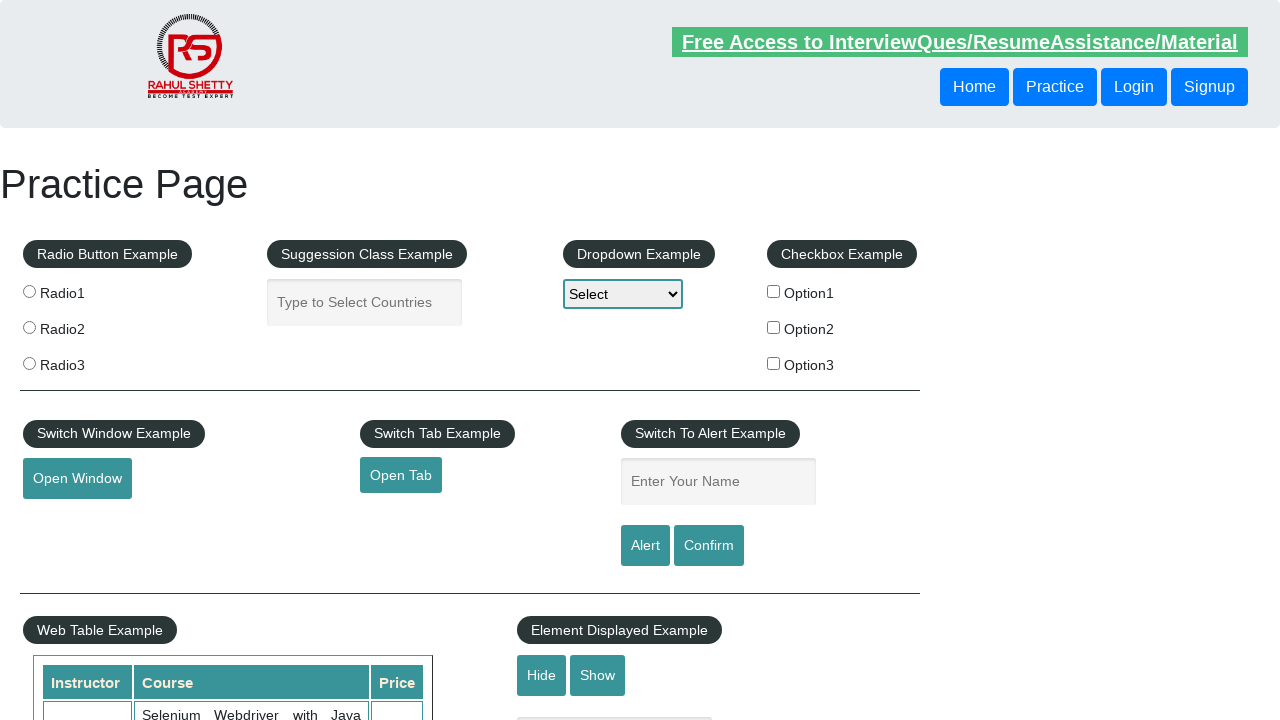

Found 5 links in coupons section
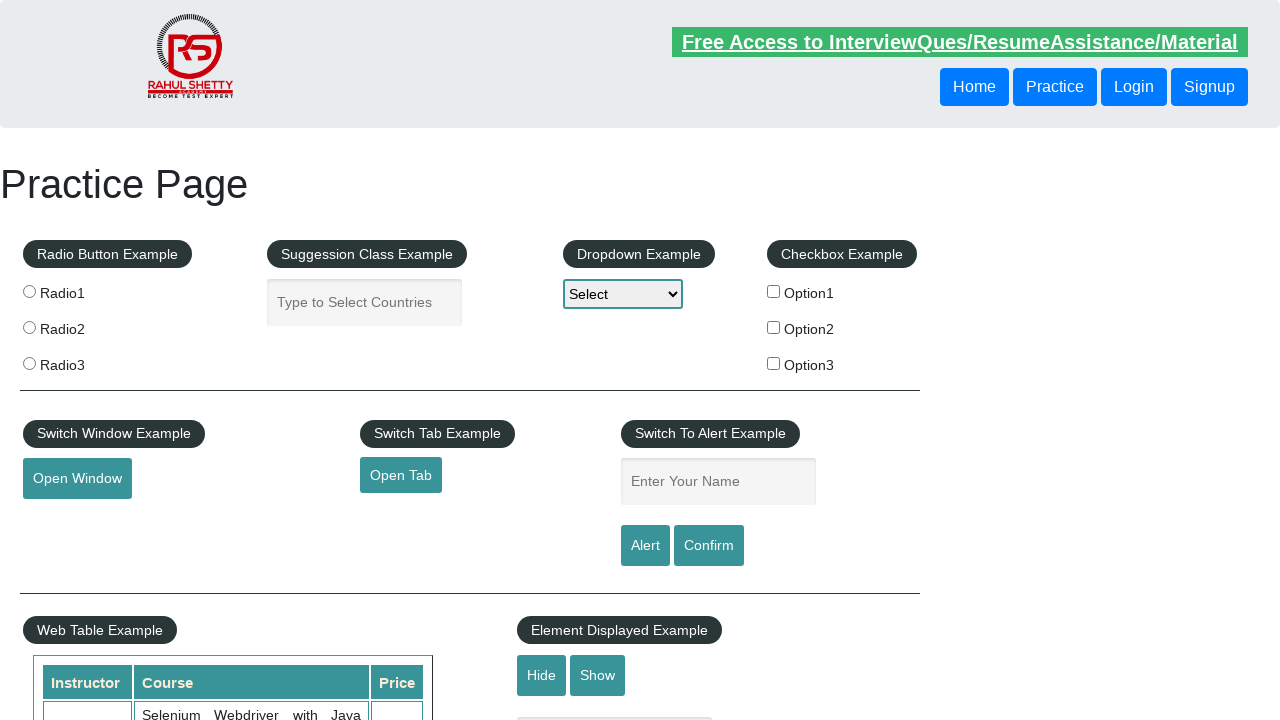

Created new page/tab for link 1
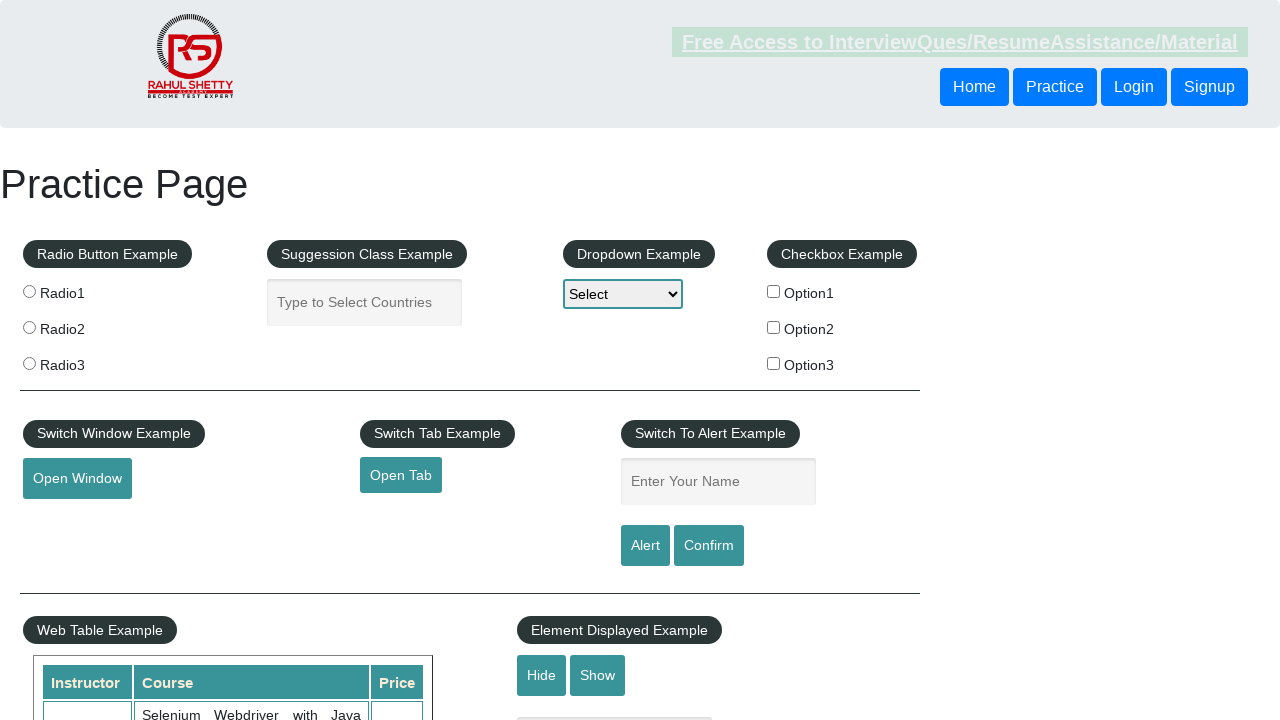

Navigated to footer link 1: http://www.restapitutorial.com/
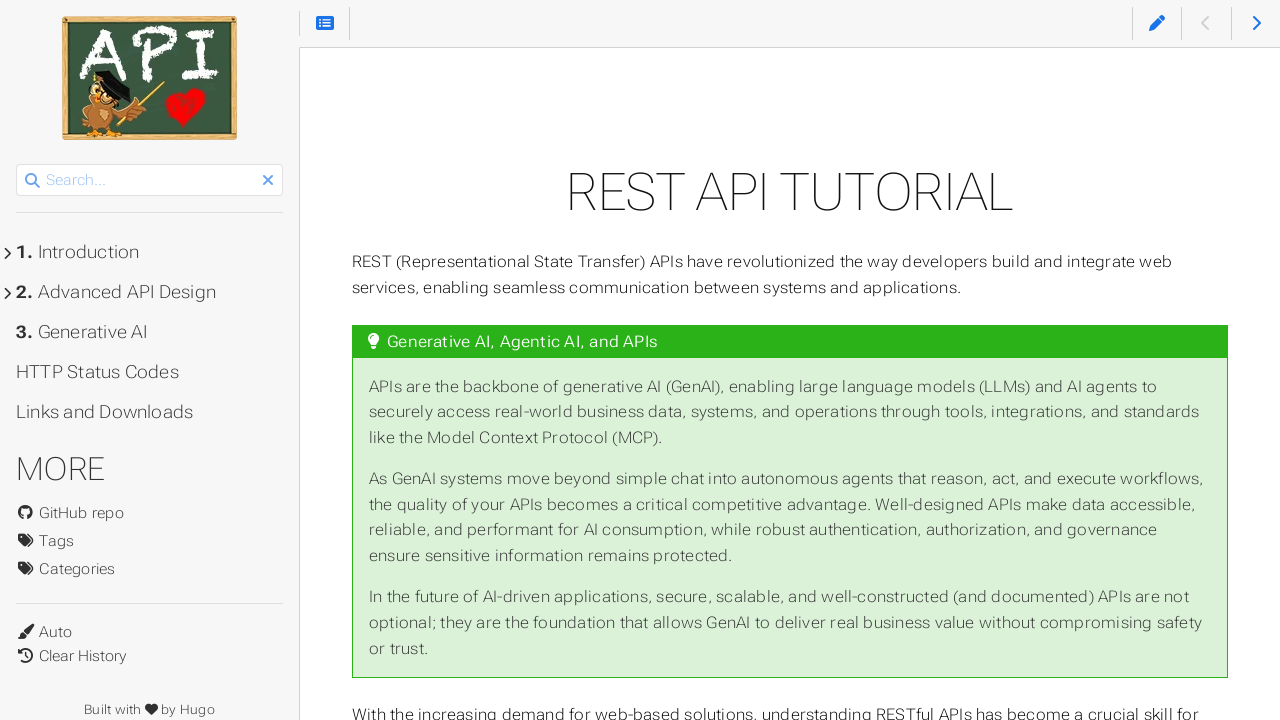

Created new page/tab for link 2
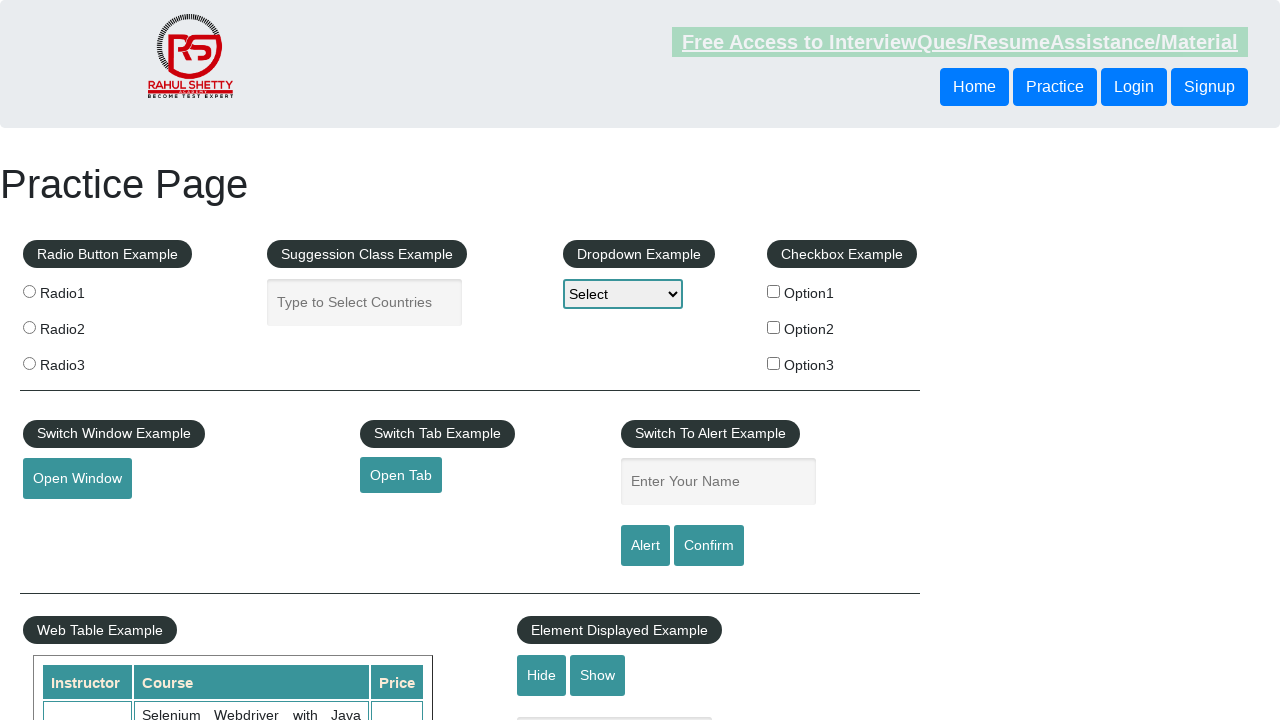

Navigated to footer link 2: https://www.soapui.org/
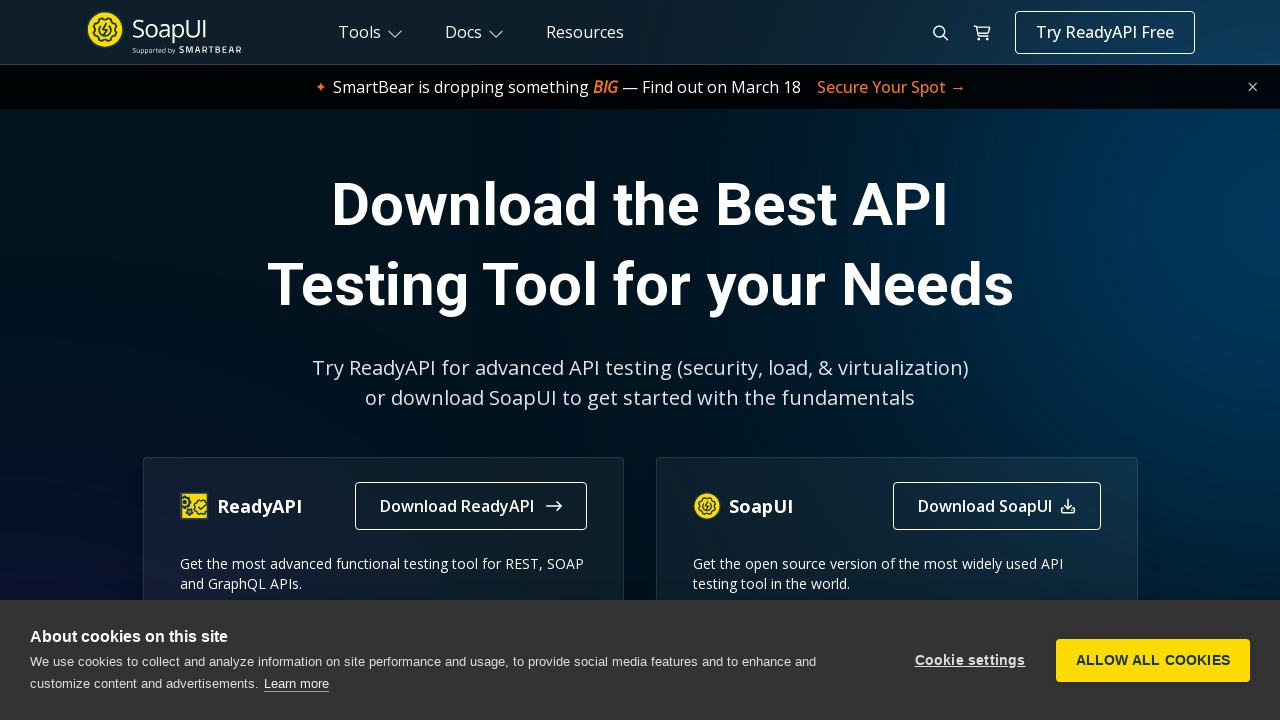

Created new page/tab for link 3
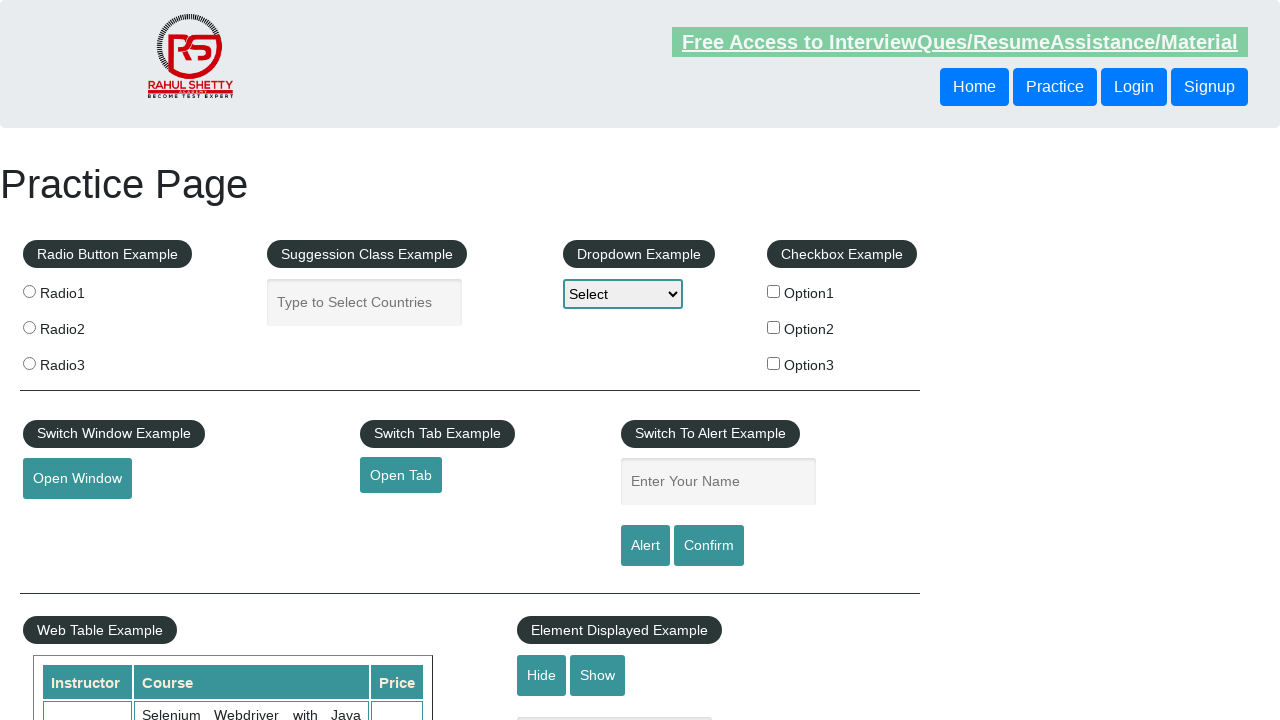

Navigated to footer link 3: https://courses.rahulshettyacademy.com/p/appium-tutorial
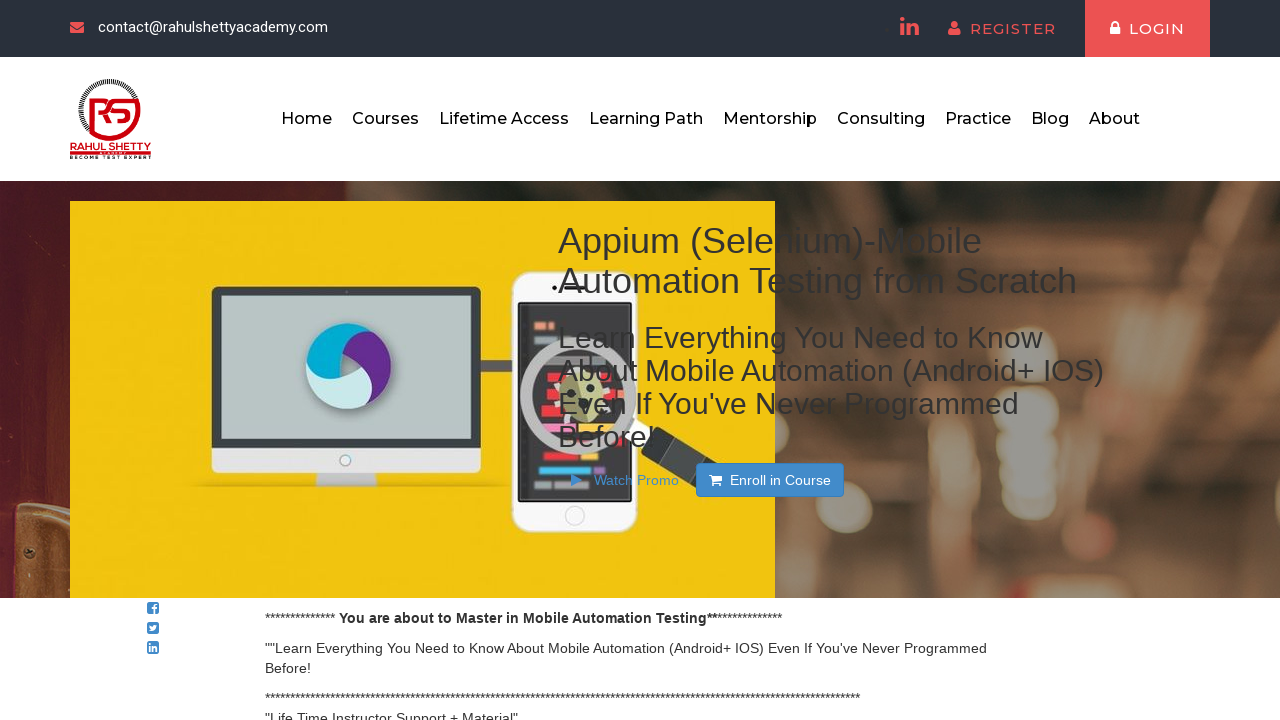

Created new page/tab for link 4
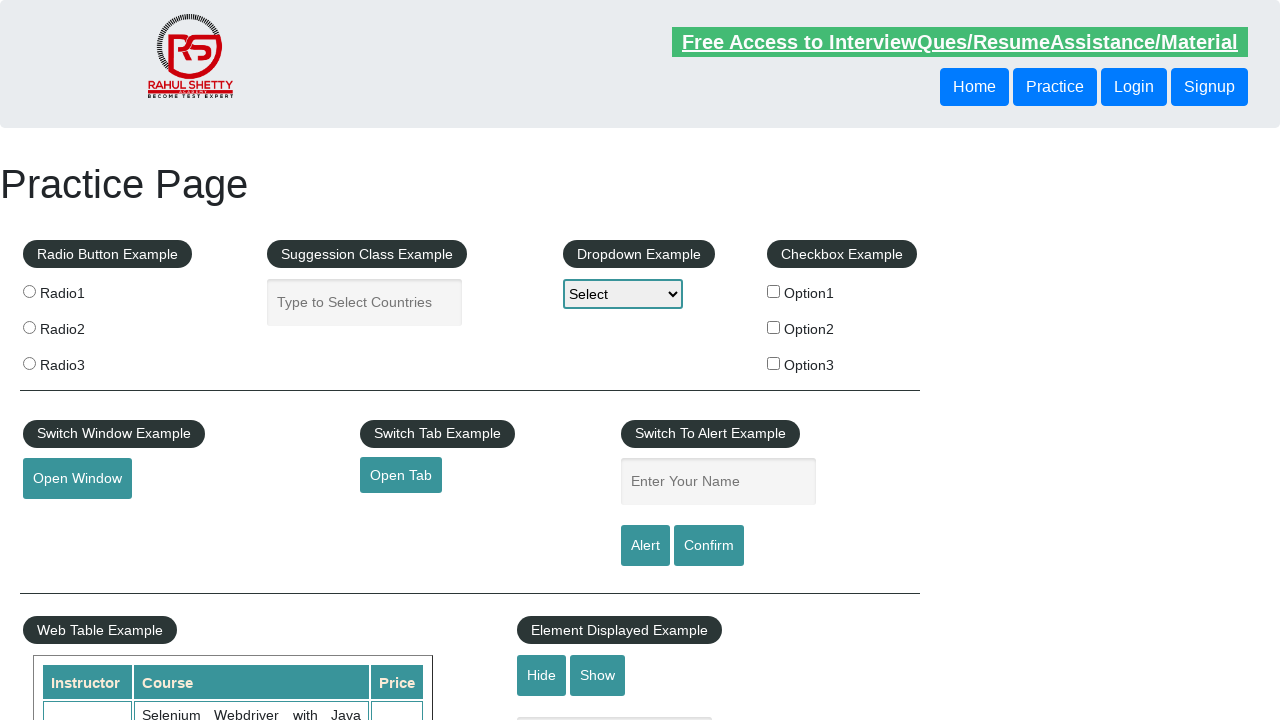

Navigated to footer link 4: https://jmeter.apache.org/
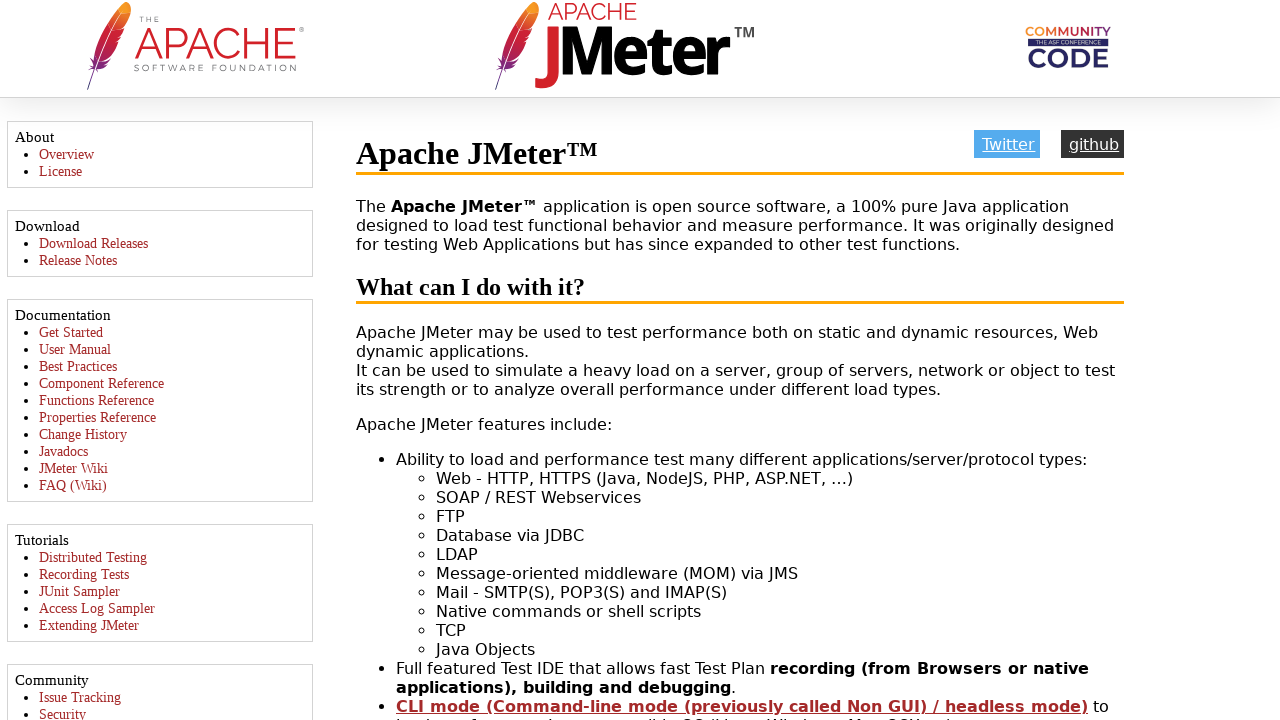

Waited for page 1 to load
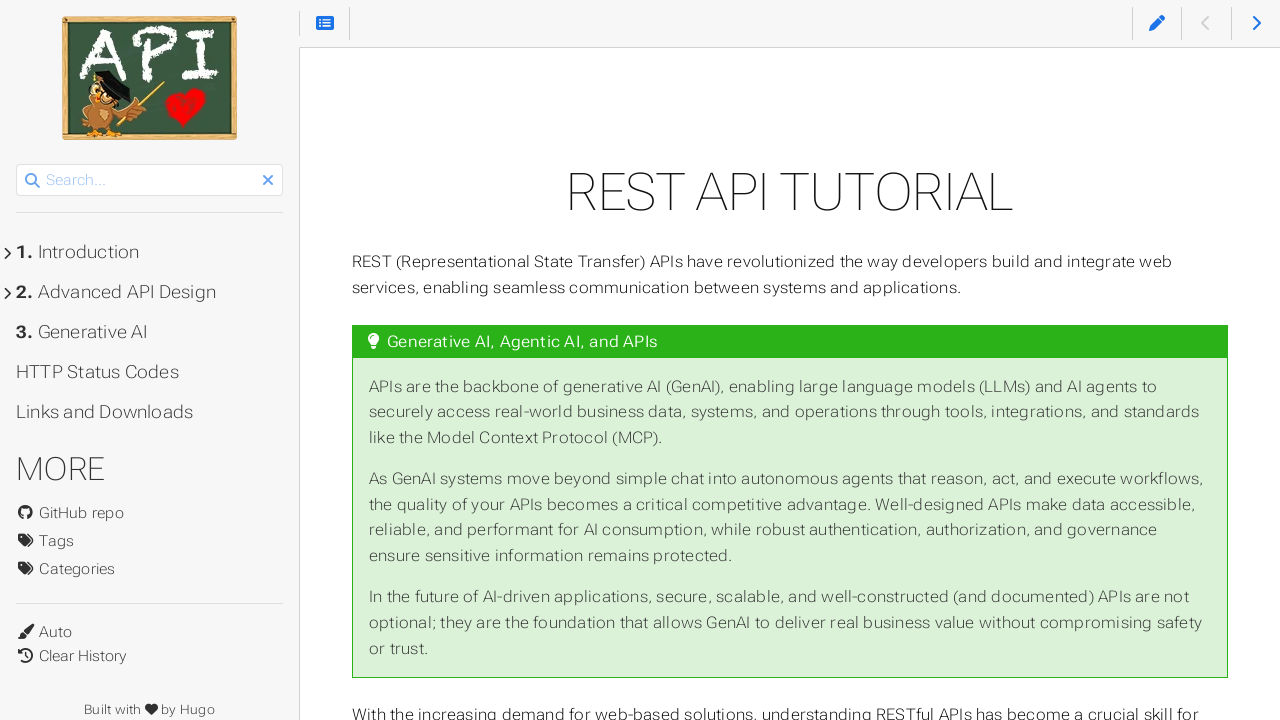

Retrieved title from opened page 1: 'REST API Tutorial'
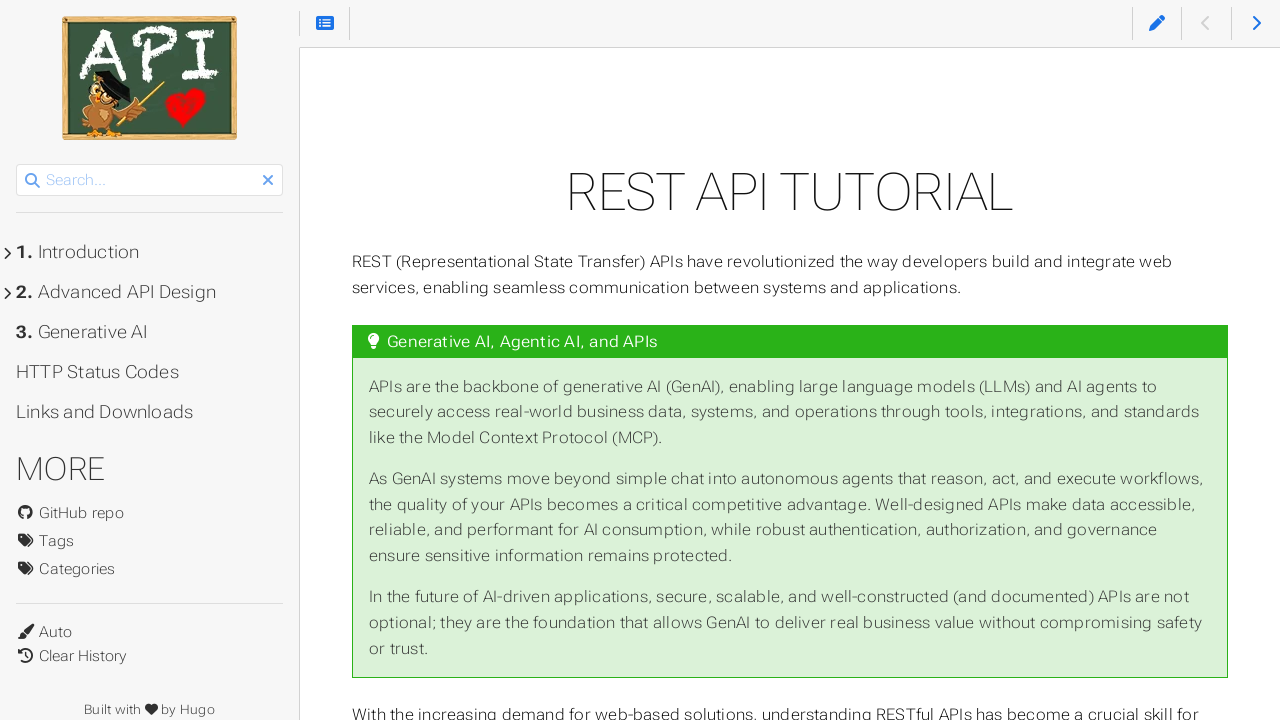

Waited for page 2 to load
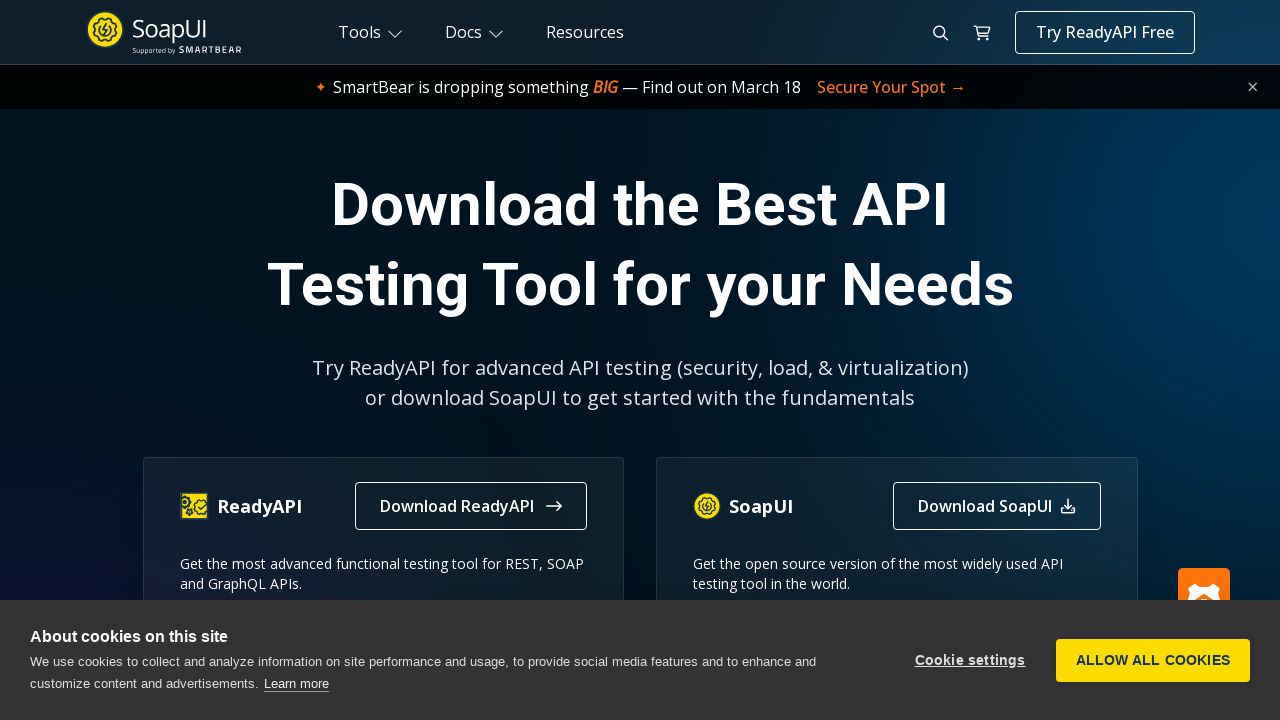

Retrieved title from opened page 2: 'The World’s Most Popular API Testing Tool | SoapUI'
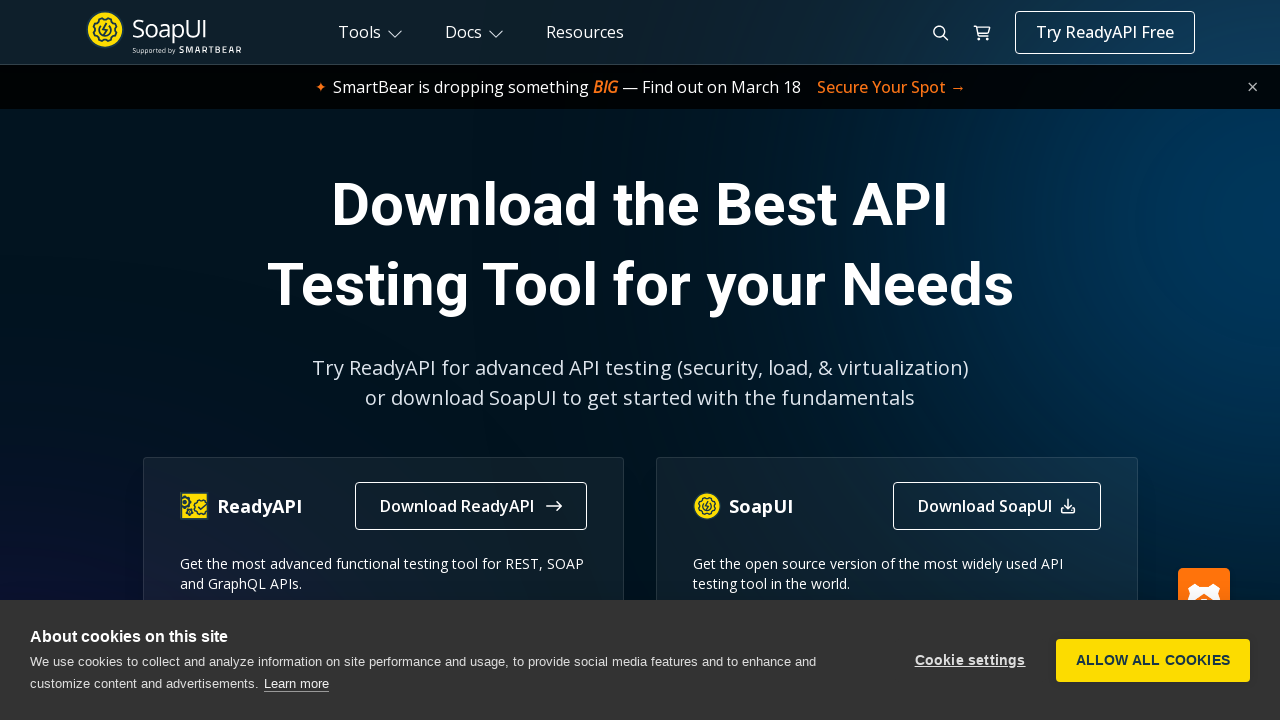

Waited for page 3 to load
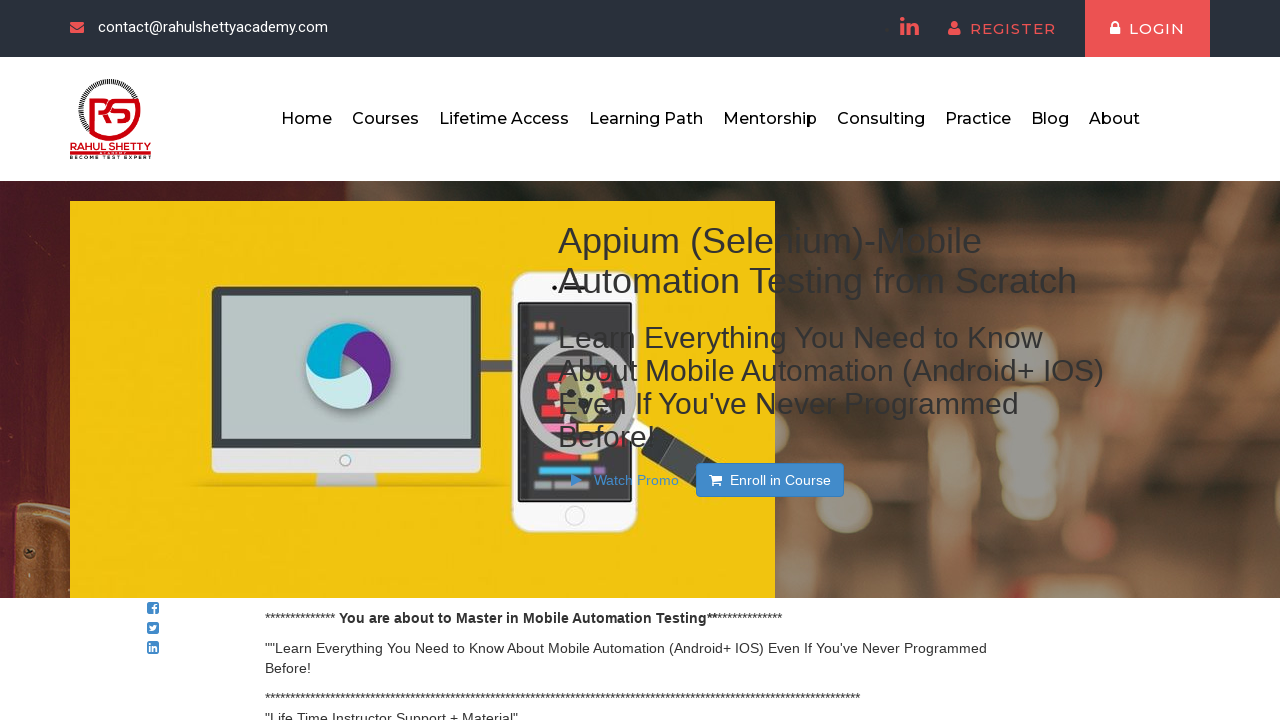

Retrieved title from opened page 3: 'Appium tutorial for Mobile Apps testing | RahulShetty Academy | Rahul'
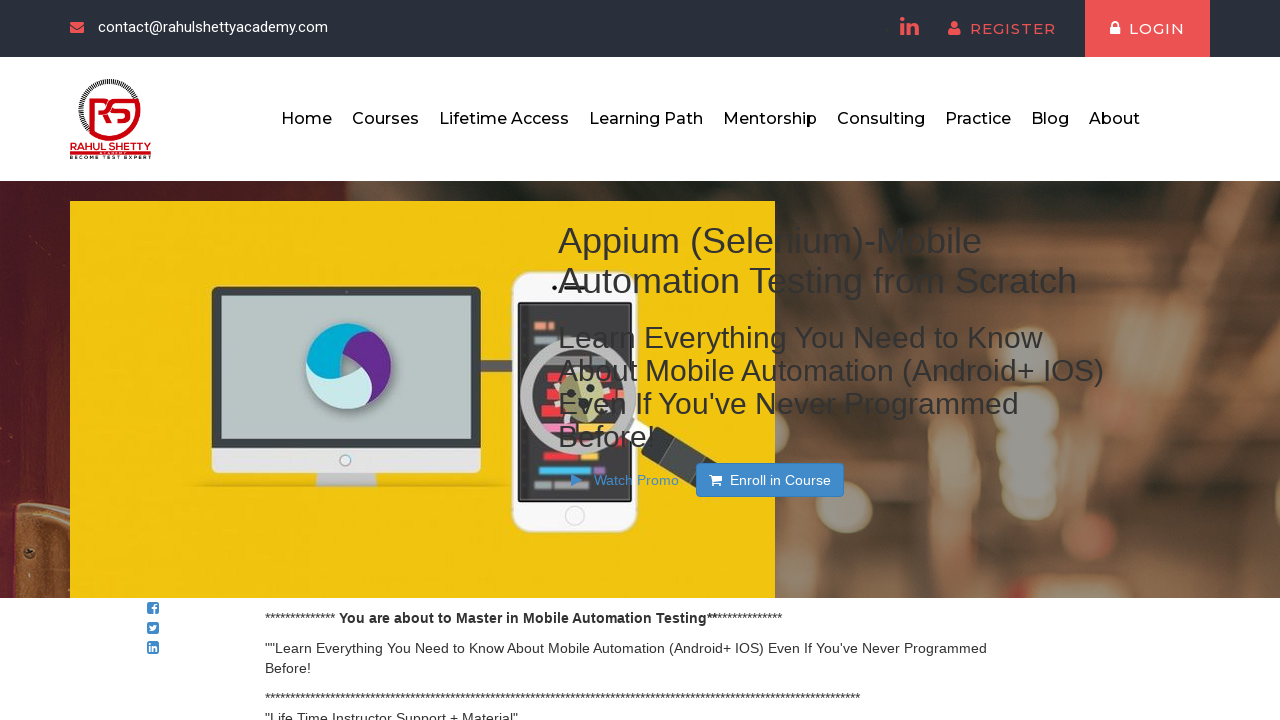

Waited for page 4 to load
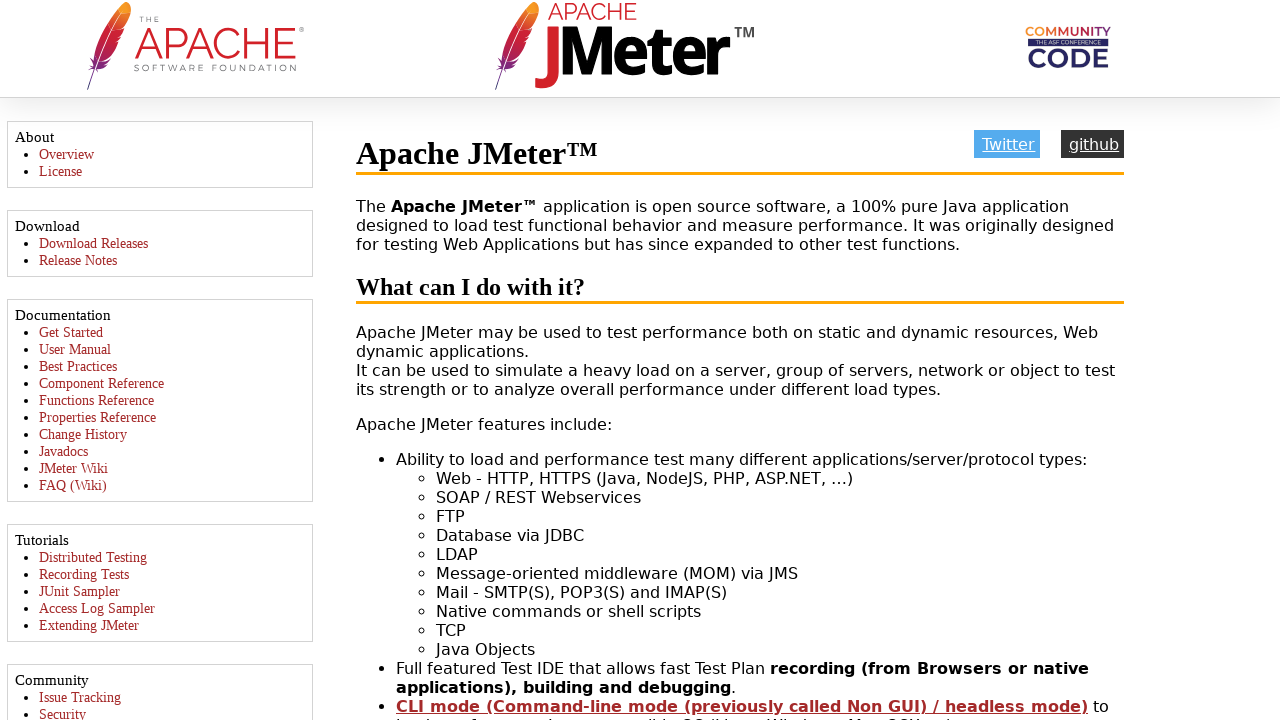

Retrieved title from opened page 4: 'Apache JMeter - Apache JMeter™'
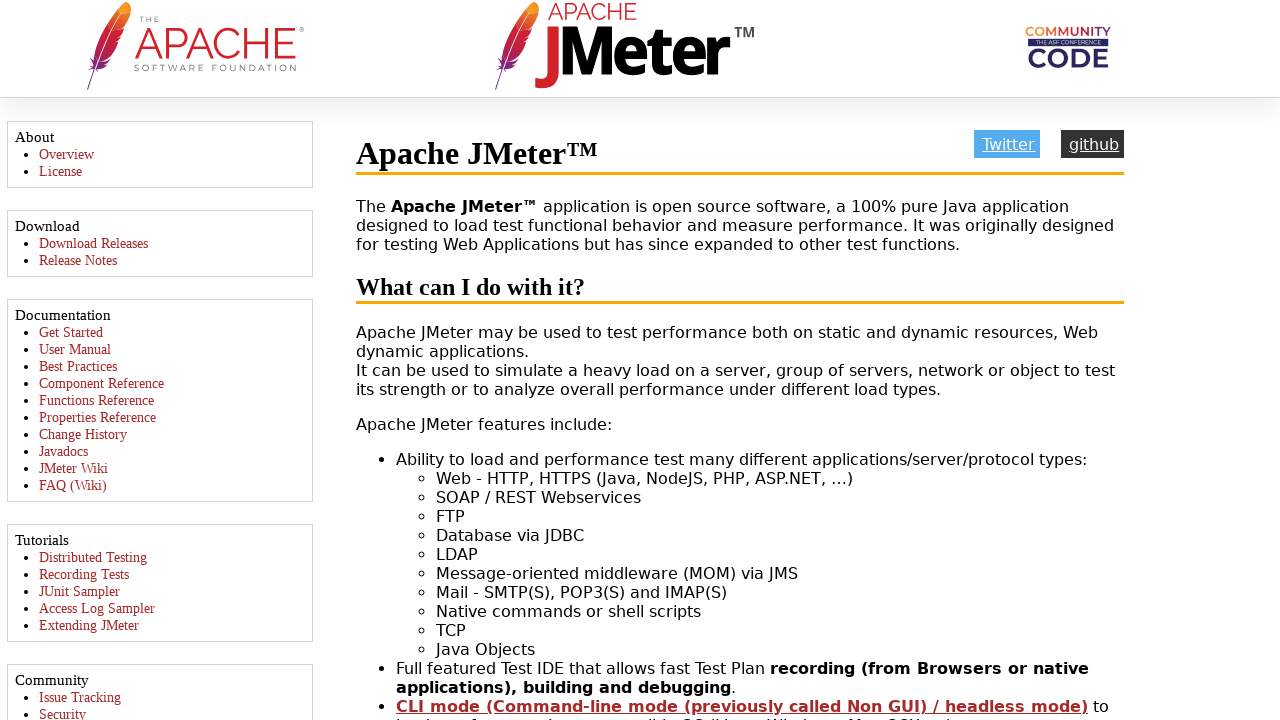

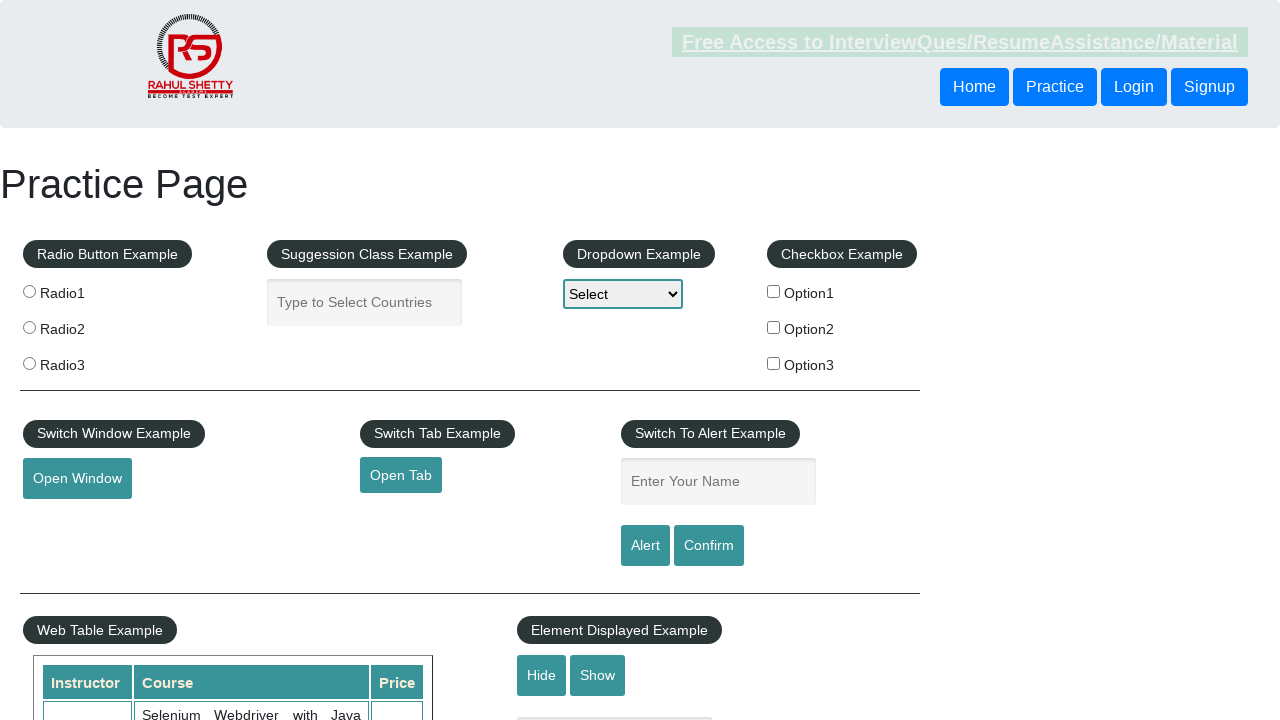